Tests the browser windows functionality by clicking a button that opens a new browser tab, demonstrating window handle management

Starting URL: https://demoqa.com/browser-windows

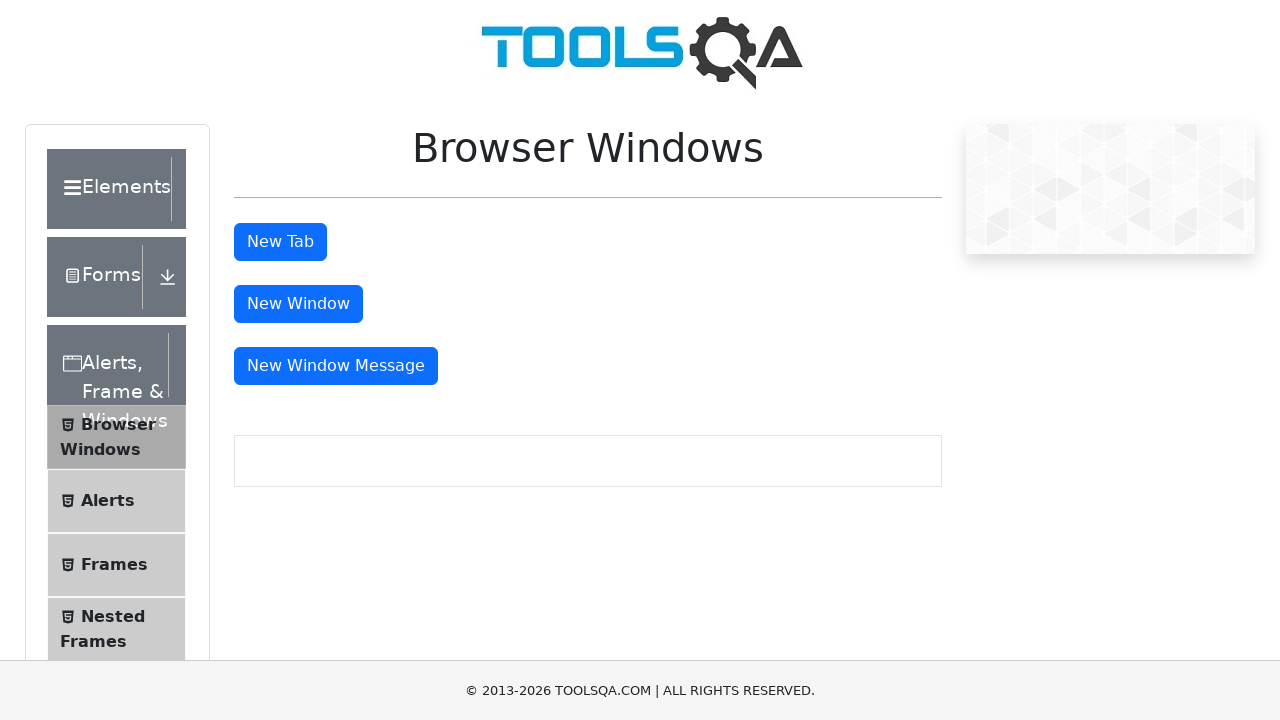

New Tab button became visible
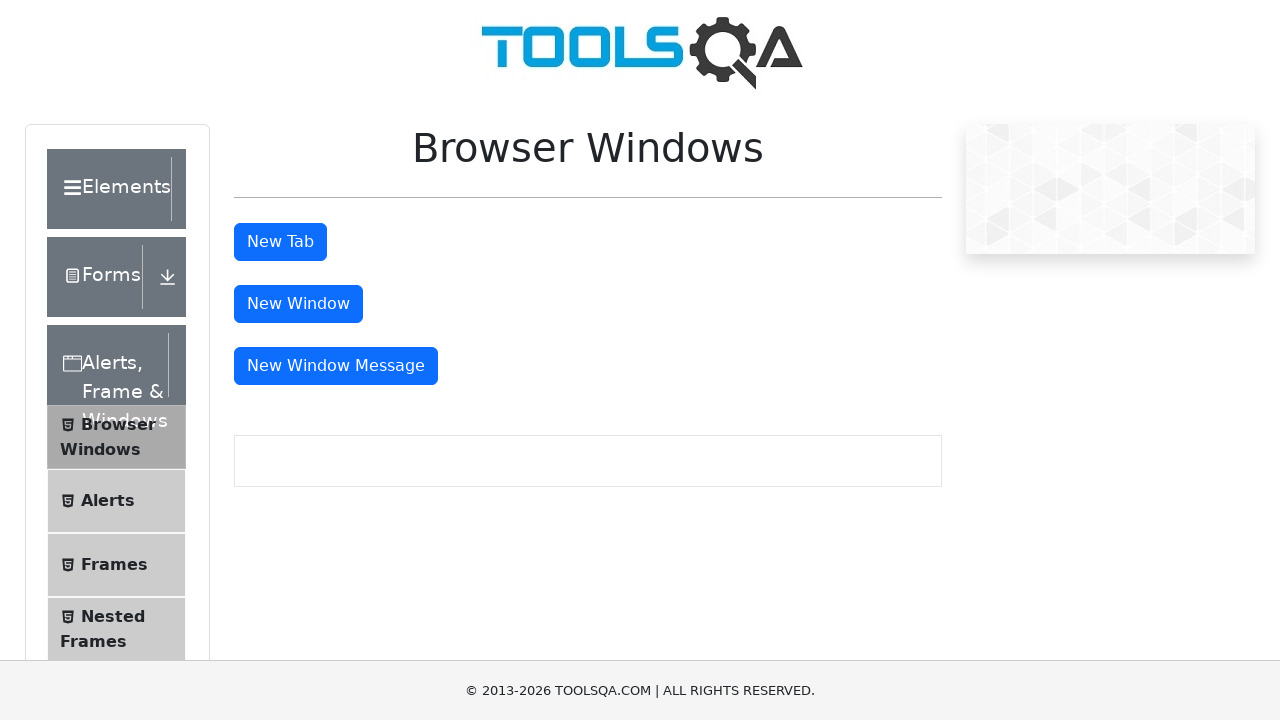

Clicked the New Tab button to open a new browser tab at (280, 242) on button#tabButton
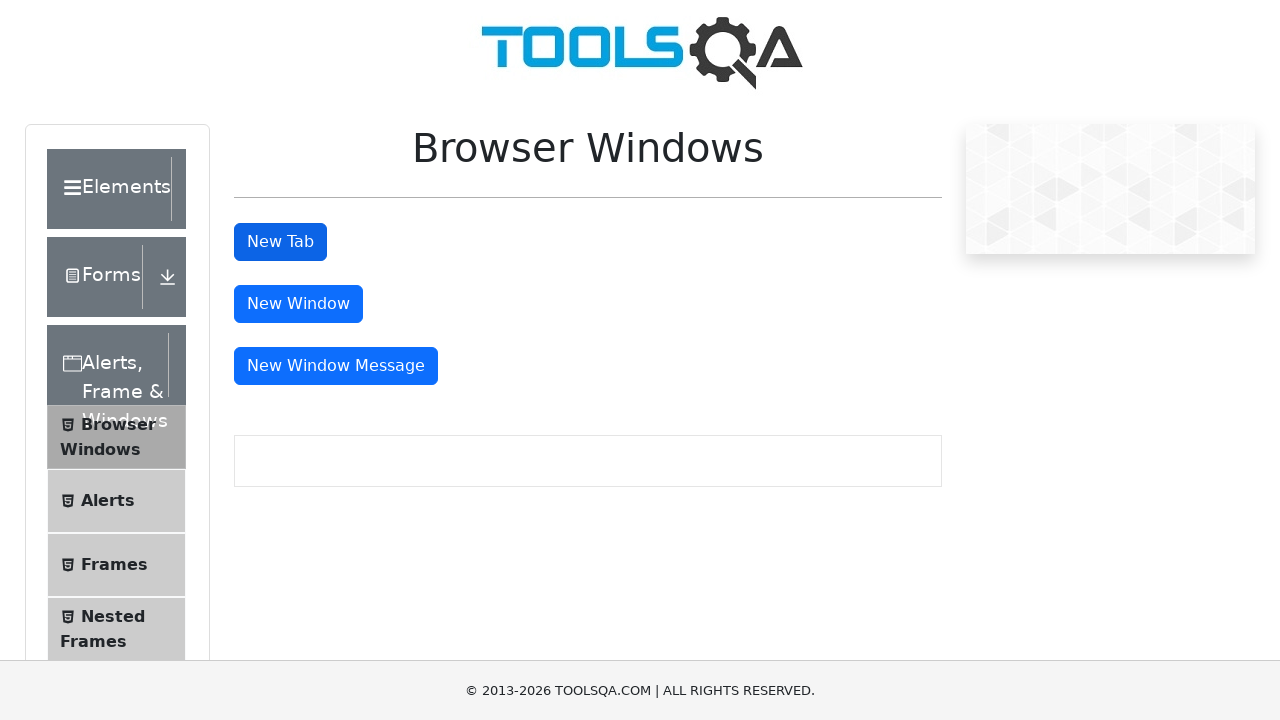

Waited for new tab to open
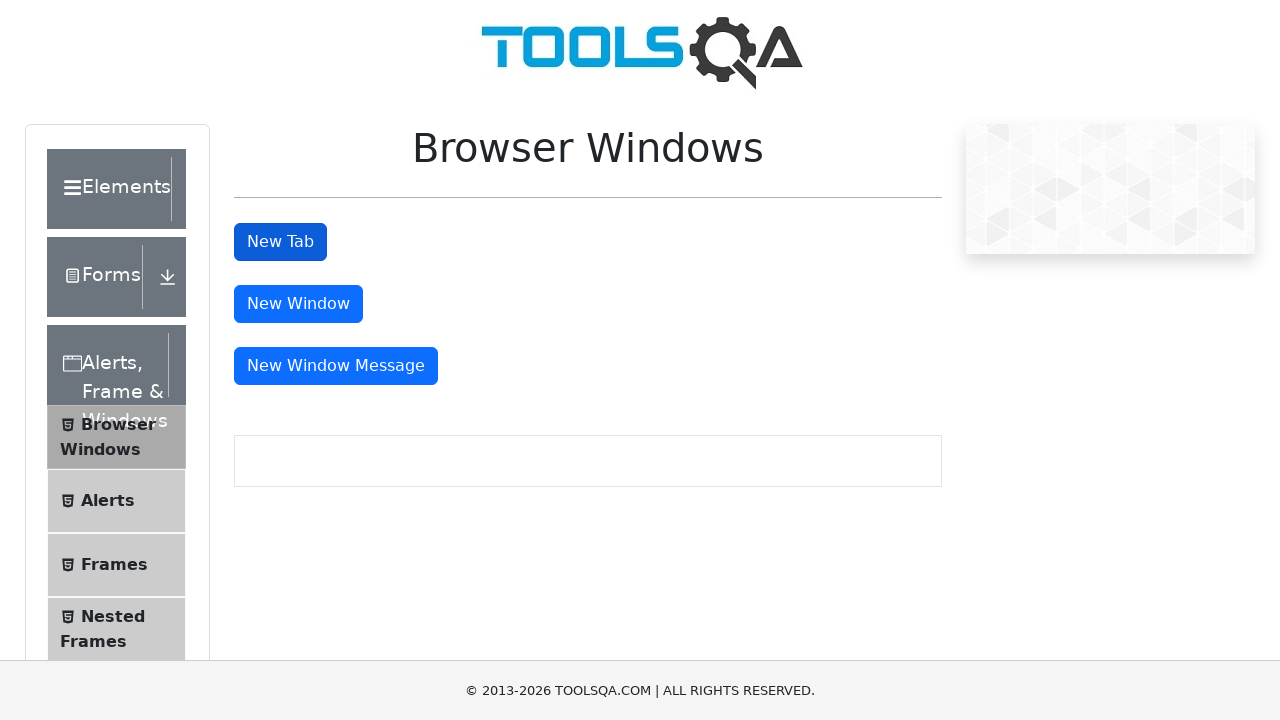

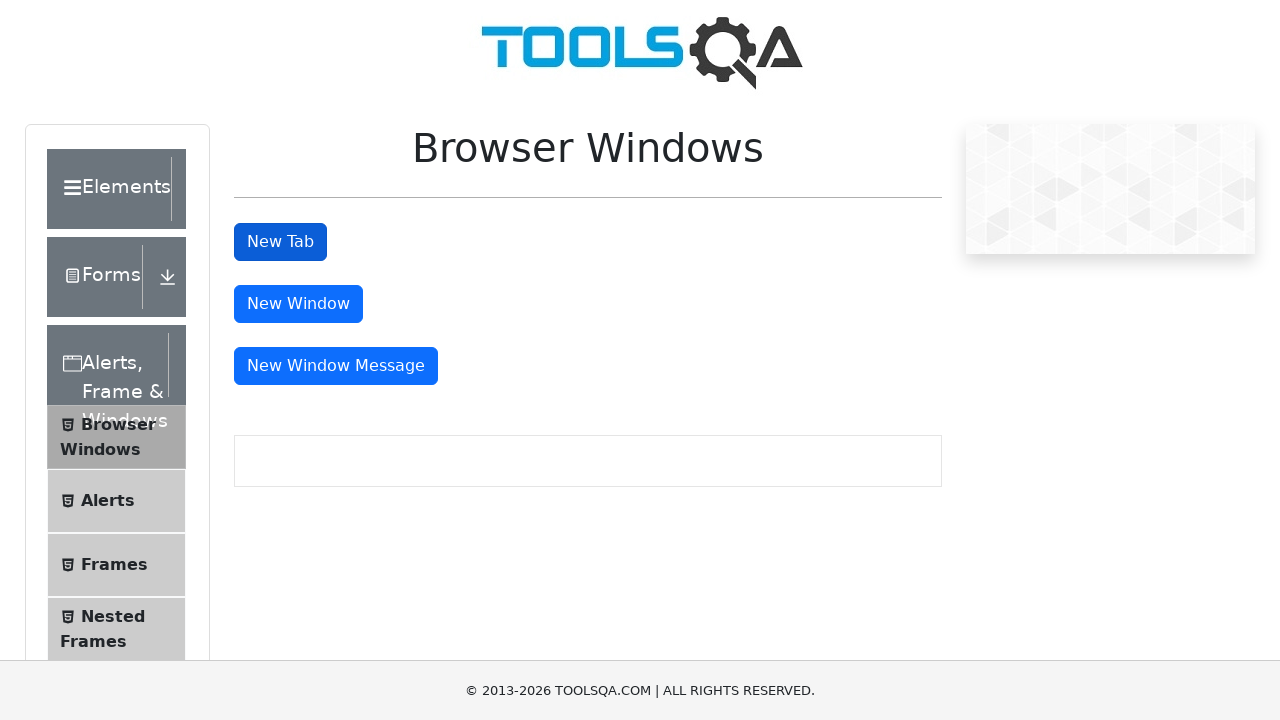